Tests the SNBP (Indonesian university admission) result checking form by filling in registration number and birth date fields, then submitting the form to check admission results.

Starting URL: https://pengumuman-snbp.snpmb.id/

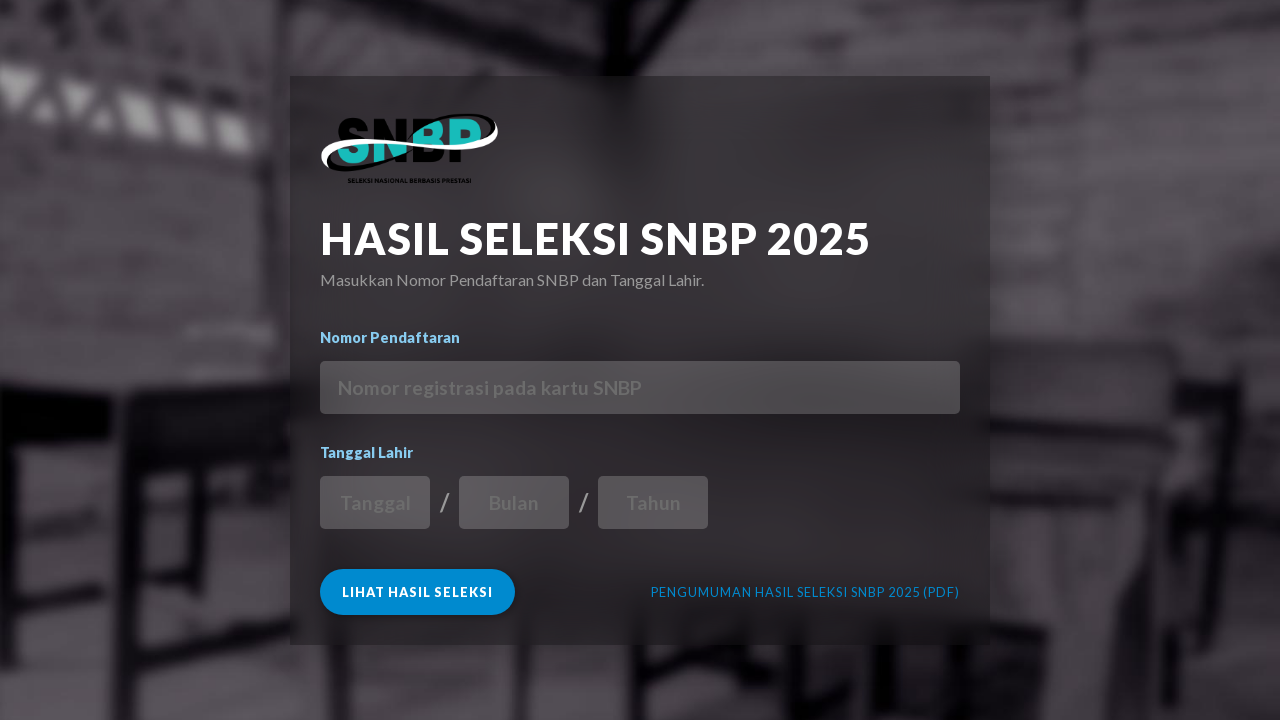

Filled registration number field with '423156789' on #index-form-registration-number
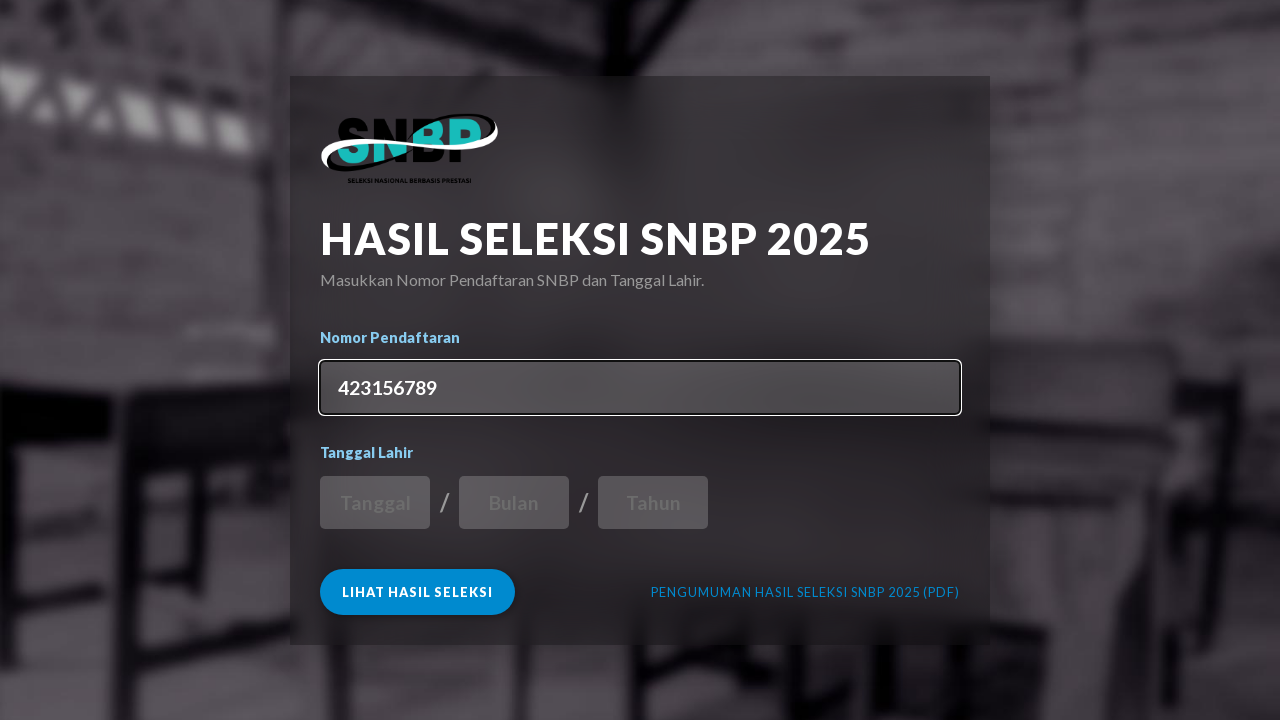

Filled birth date day field with '15' on #index-form-birthday-day
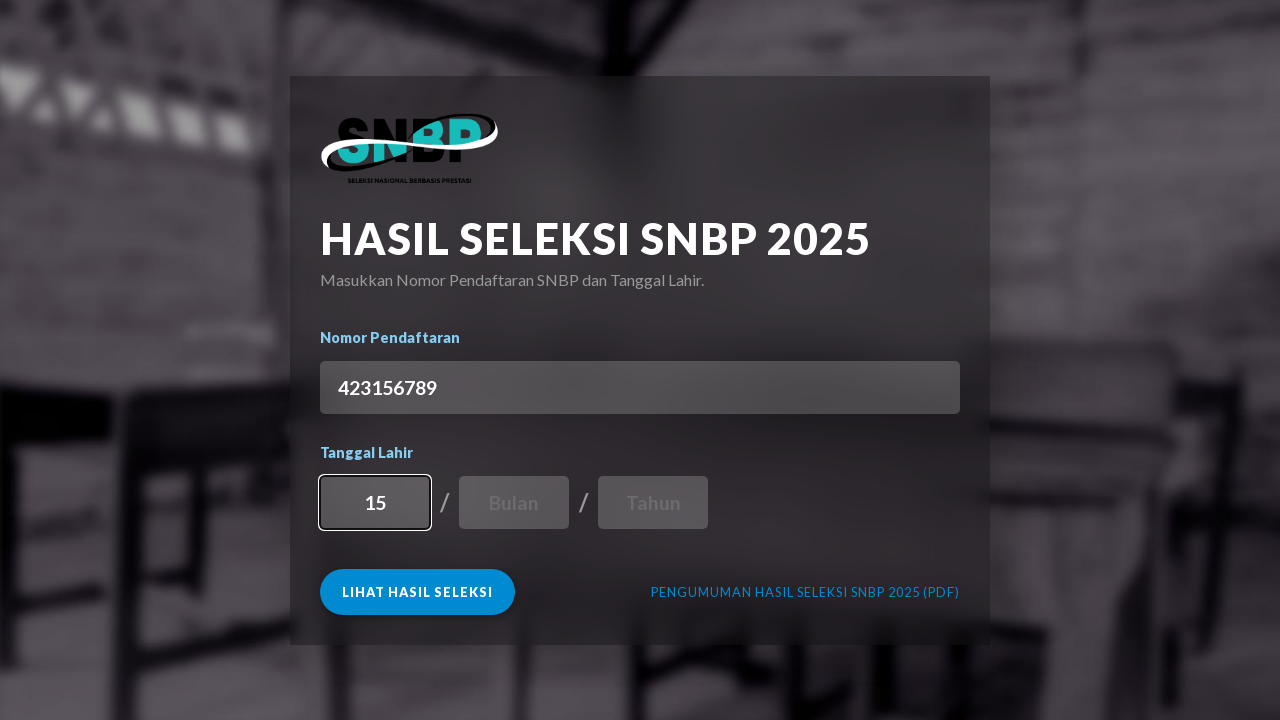

Filled birth date month field with '08' on #index-form-birthday-month
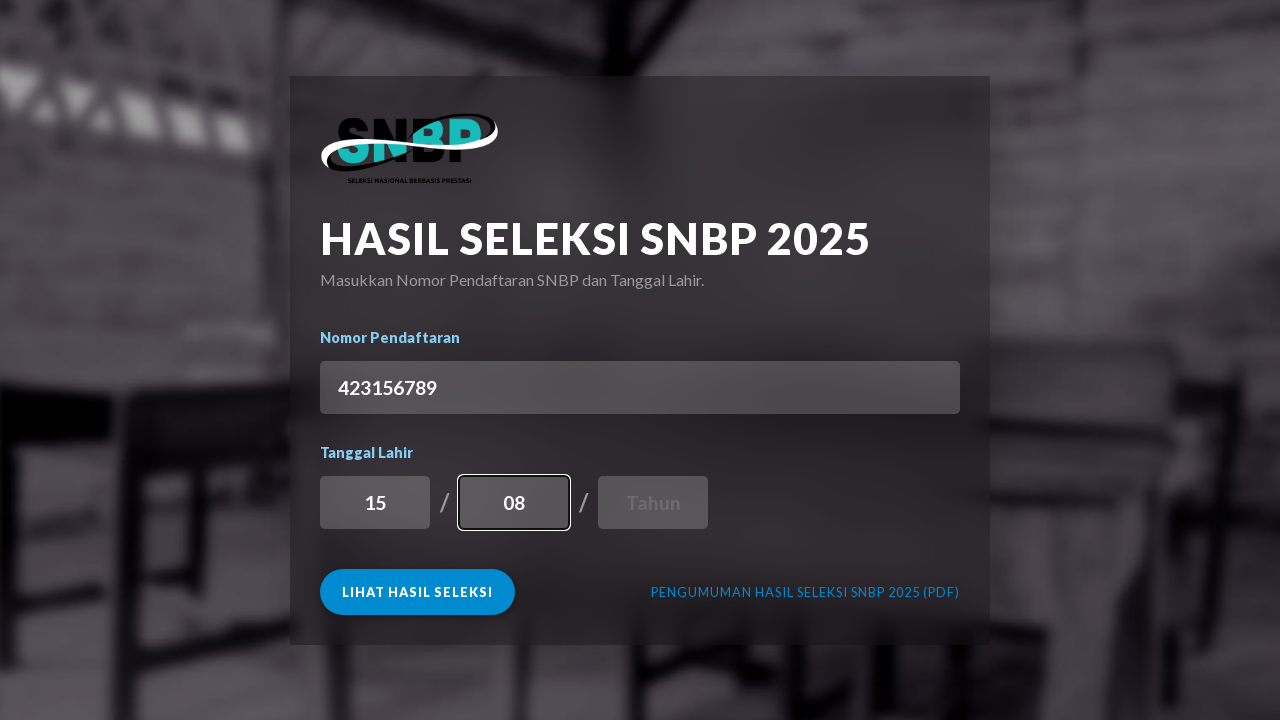

Filled birth date year field with '2006' on #index-form-birthday-year
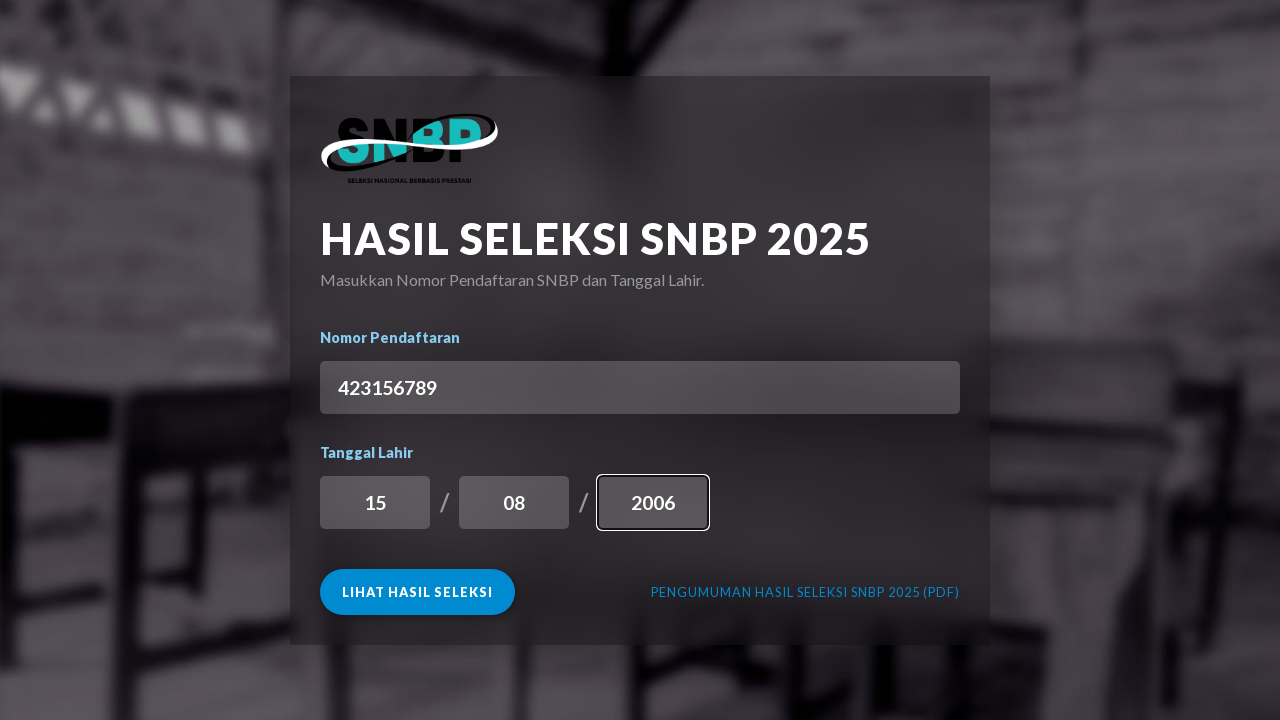

Clicked submit button to check SNBP admission results at (418, 592) on #index-form-submit
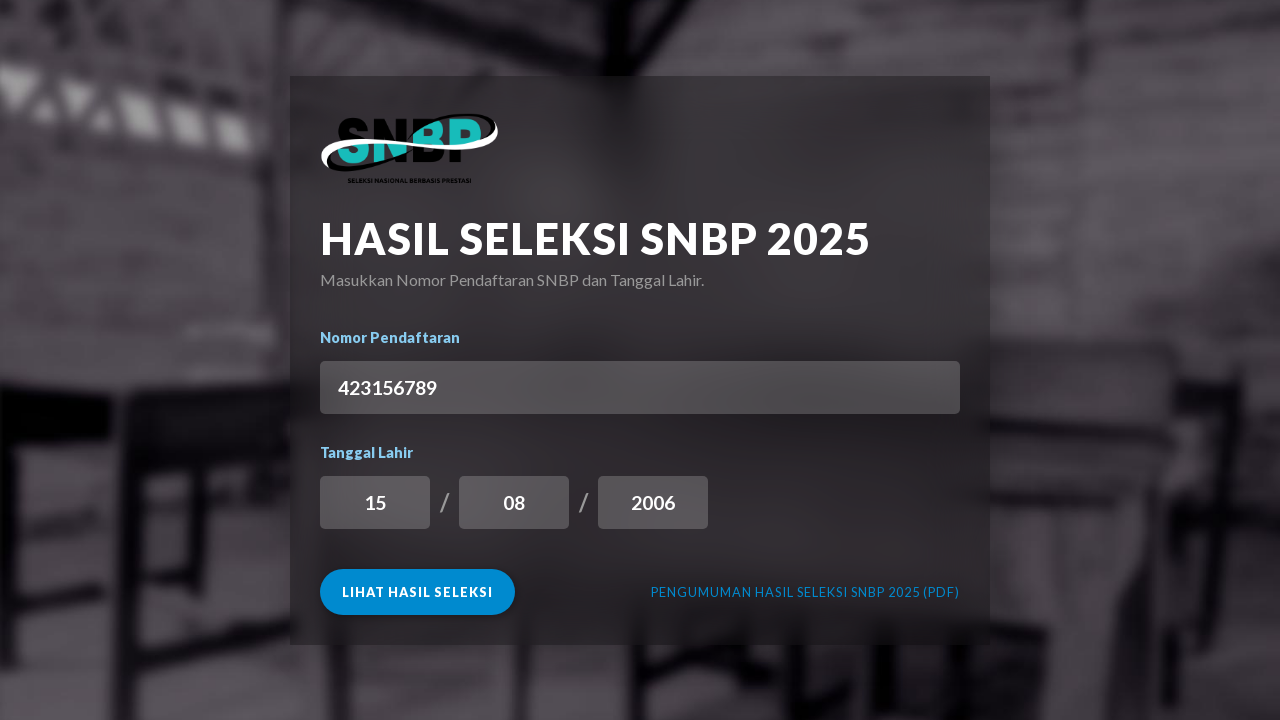

SNBP result page loaded successfully
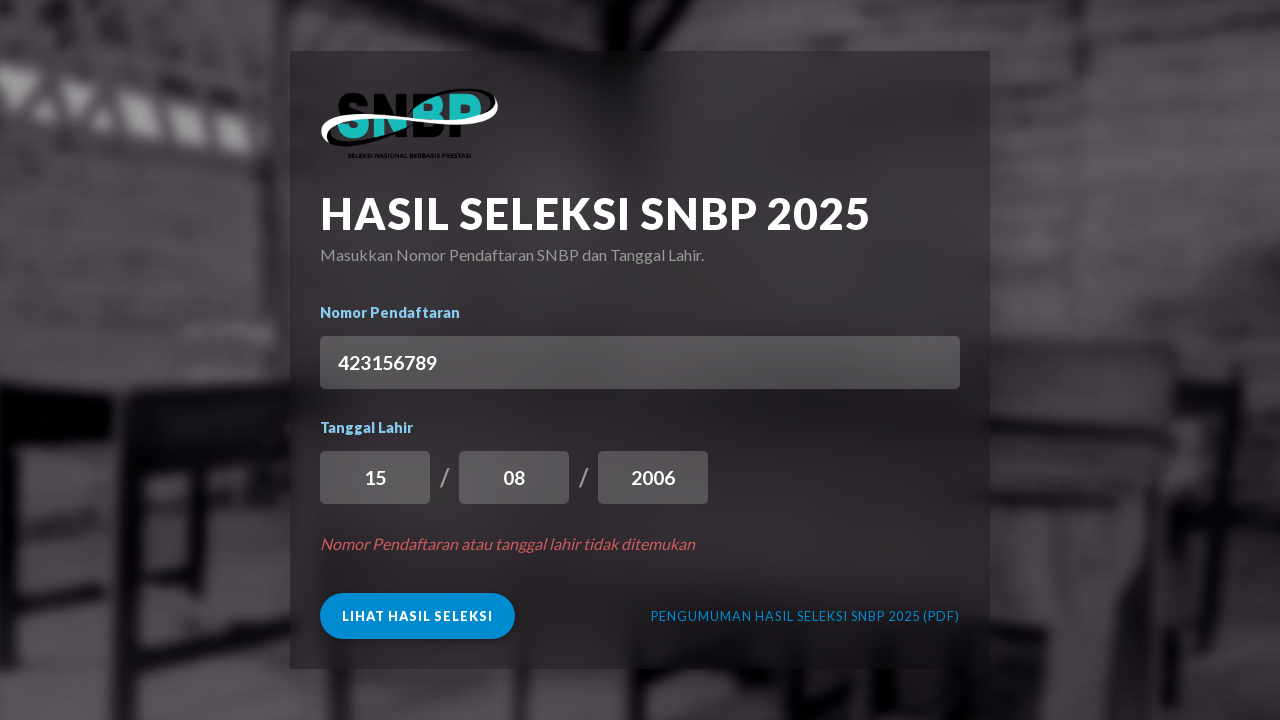

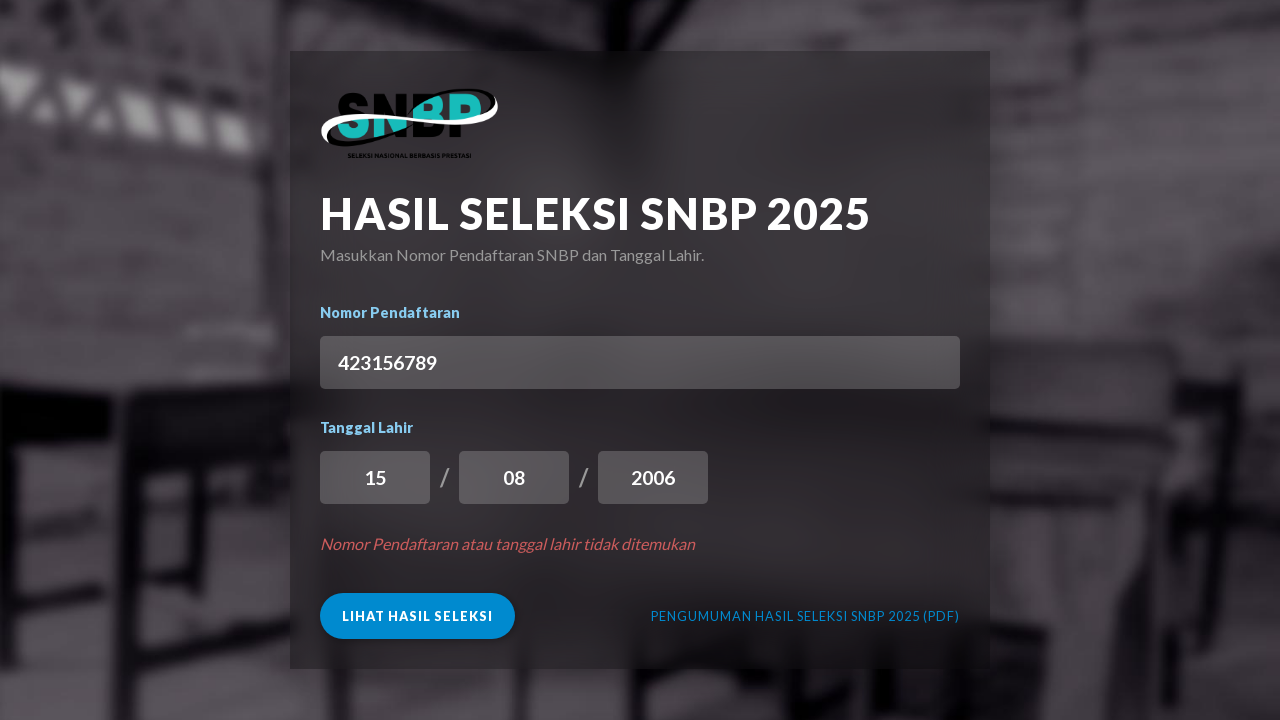